Tests the Reset functionality by setting cookies to simulate rented cats, then clicking Reset to verify all cats are restored

Starting URL: https://cs1632.appspot.com/

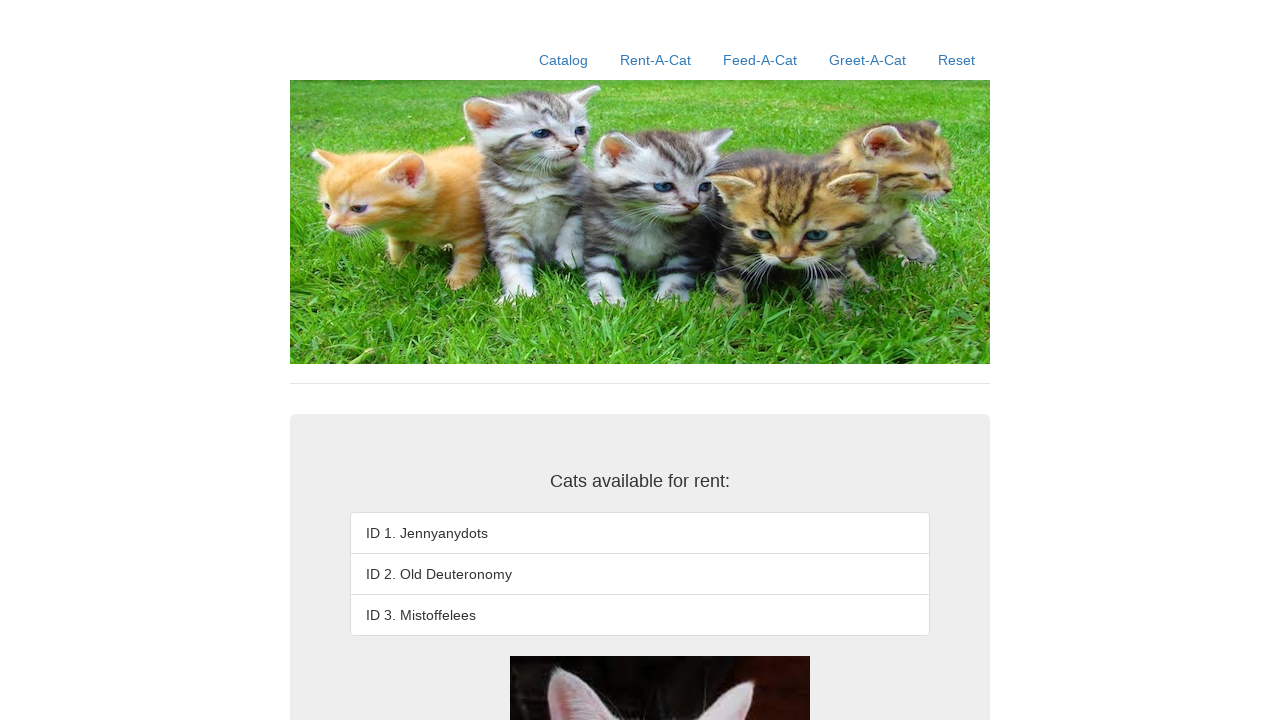

Set cookies to simulate rented cats (1, 2, 3)
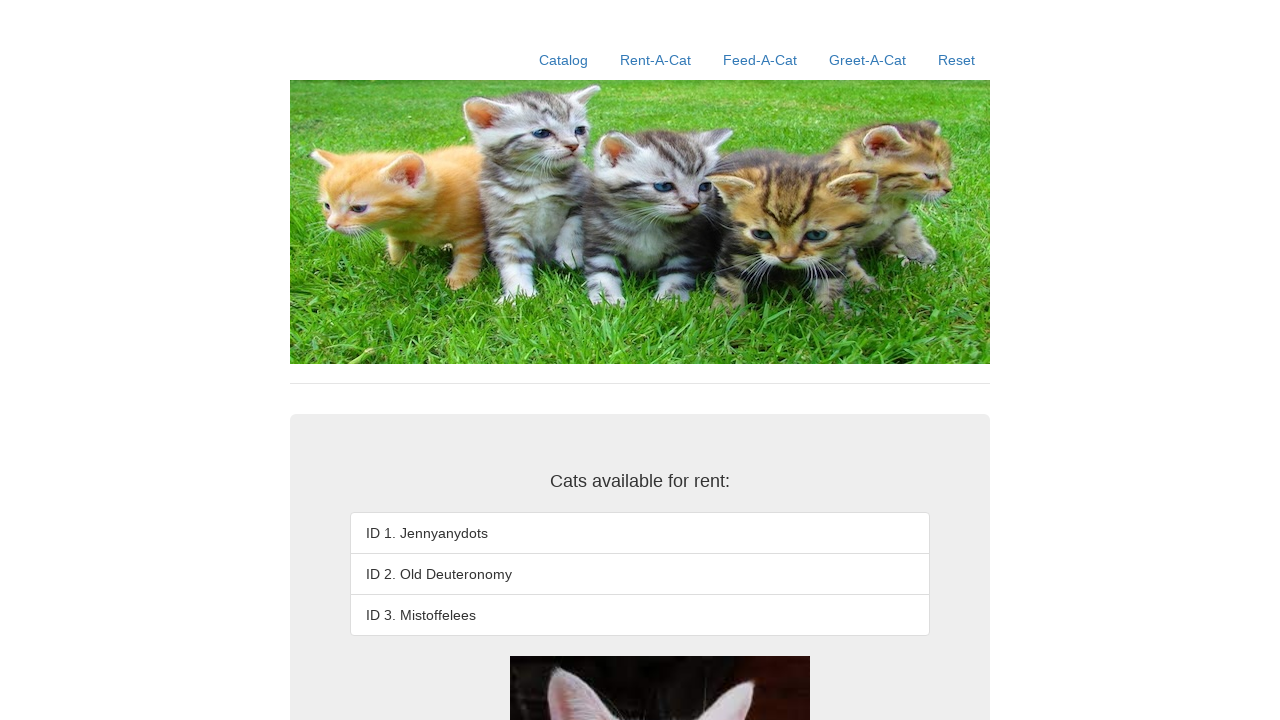

Clicked Reset link to restore all cats at (956, 60) on a:text('Reset')
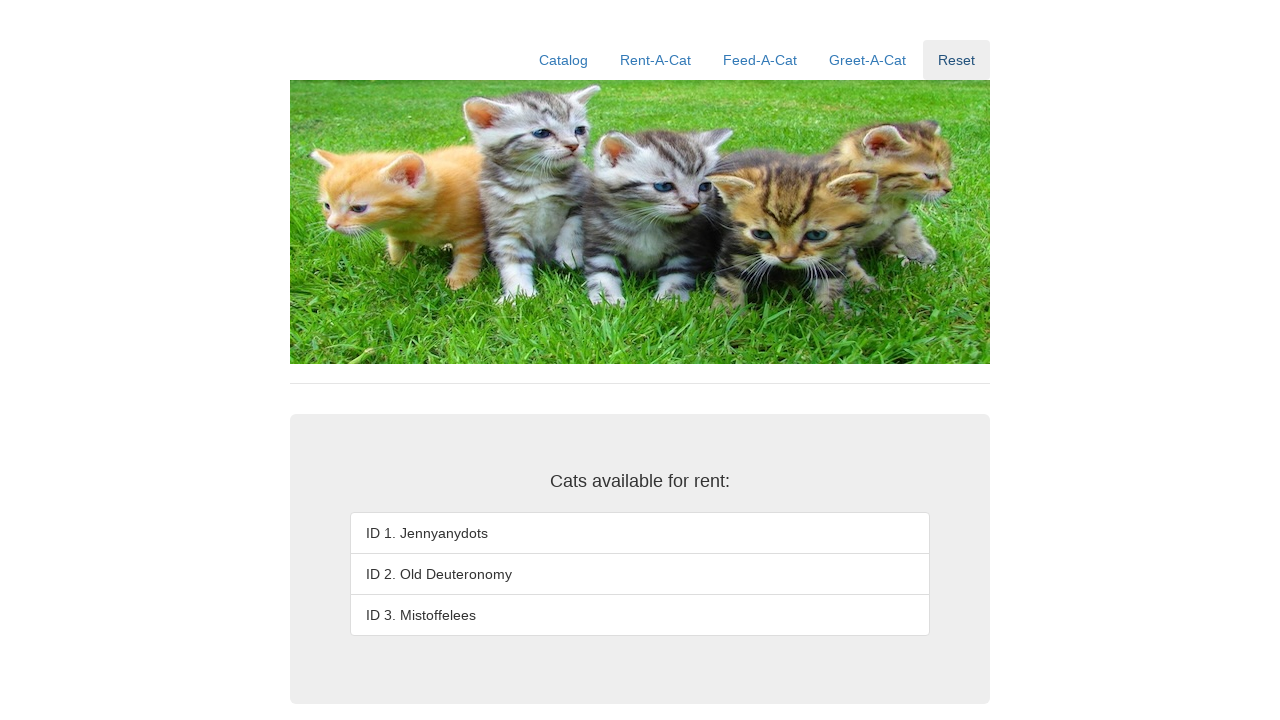

Waited for cat ID 1 to appear
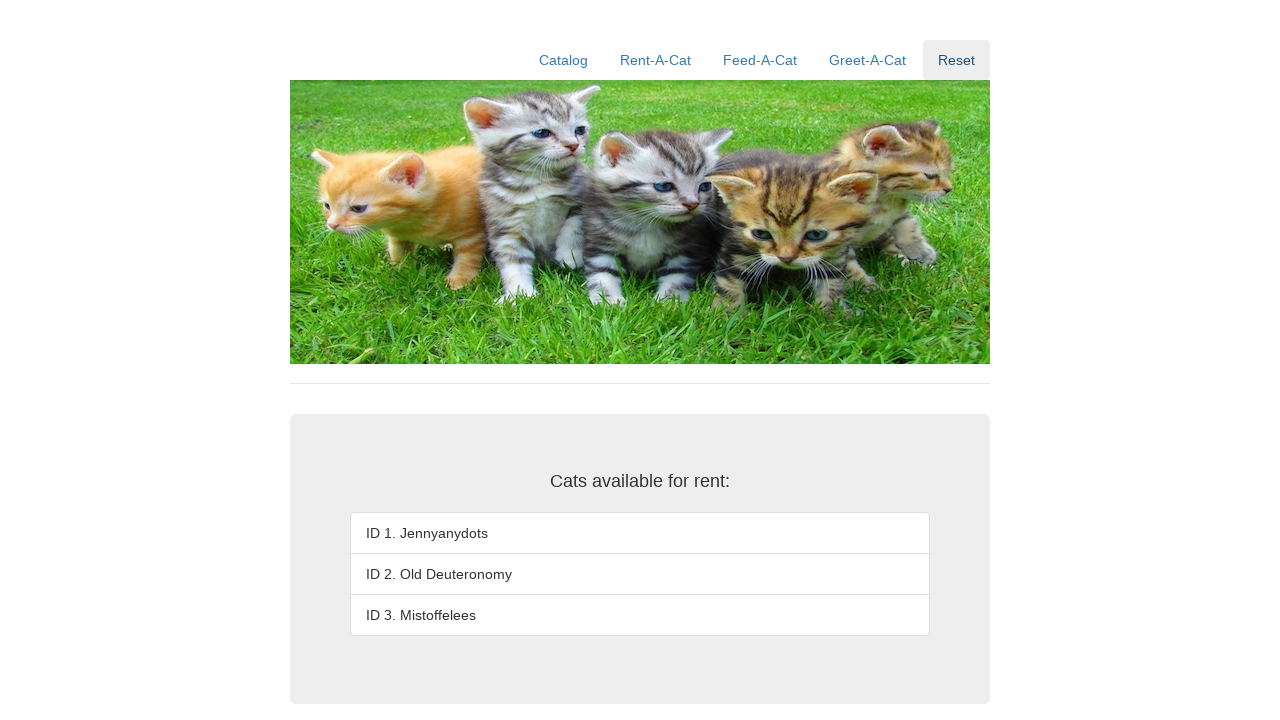

Verified cat ID 1 is 'Jennyanydots'
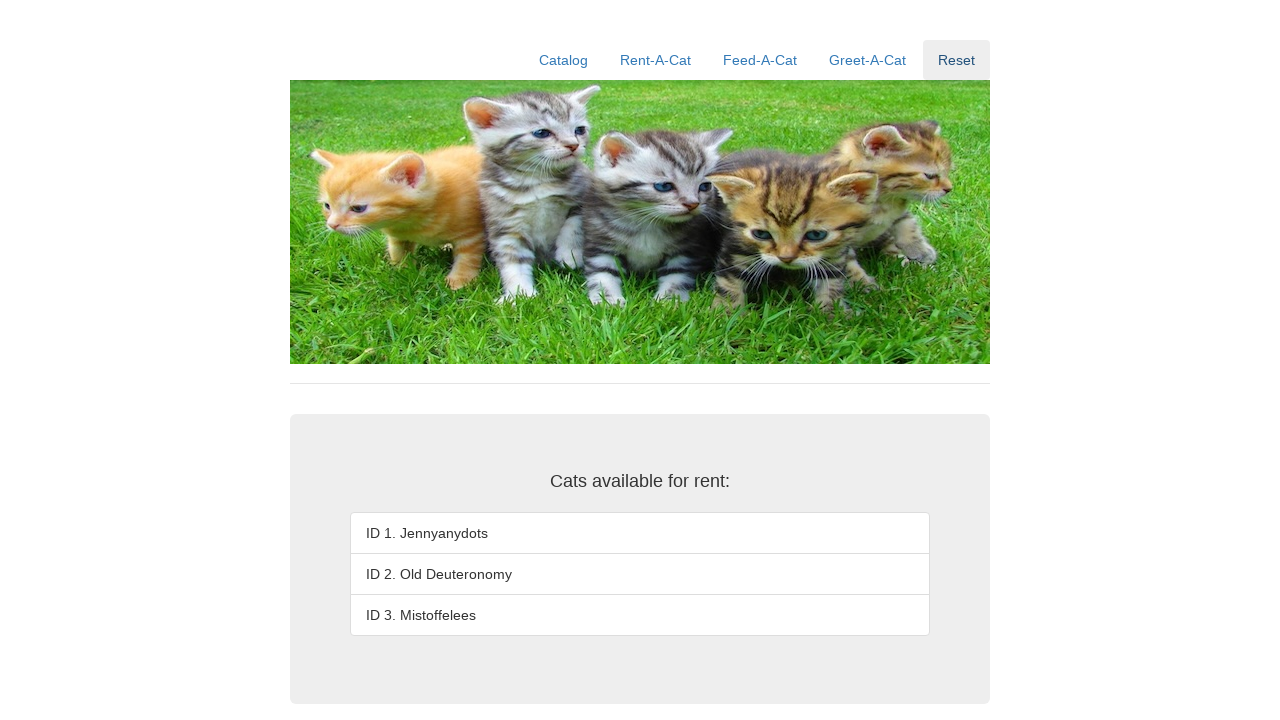

Verified cat ID 2 is 'Old Deuteronomy'
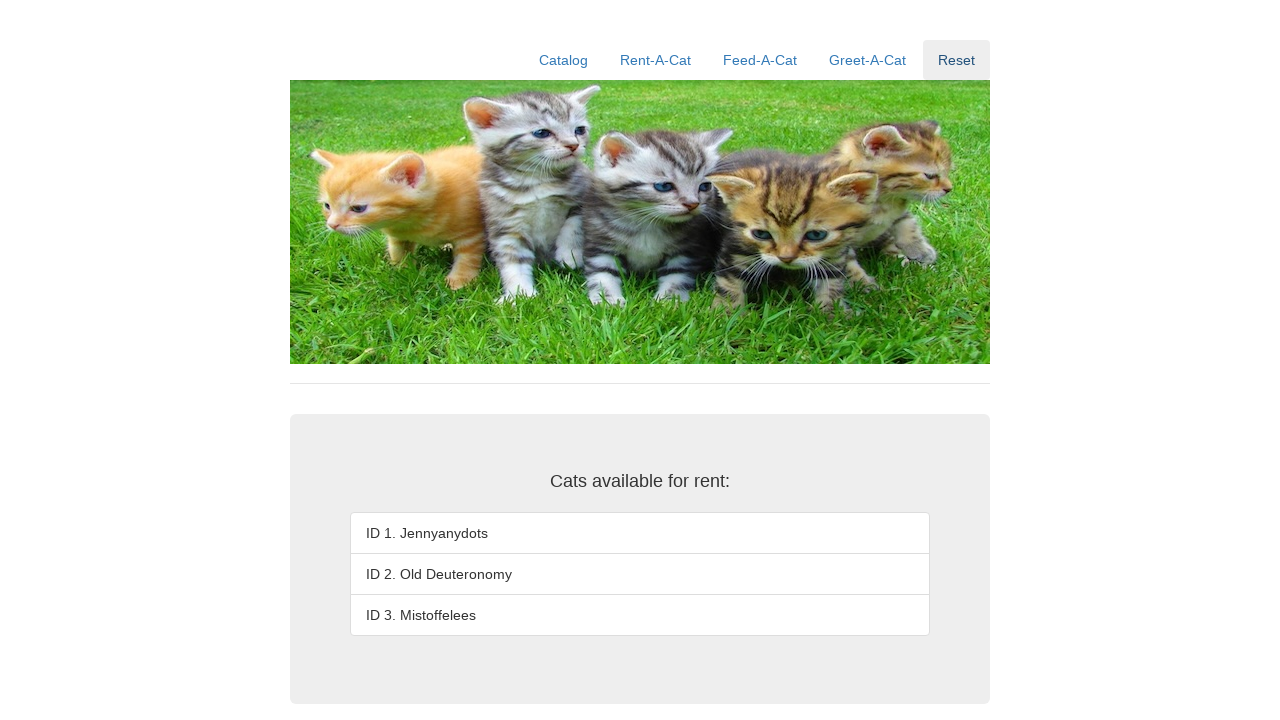

Verified cat ID 3 is 'Mistoffelees'
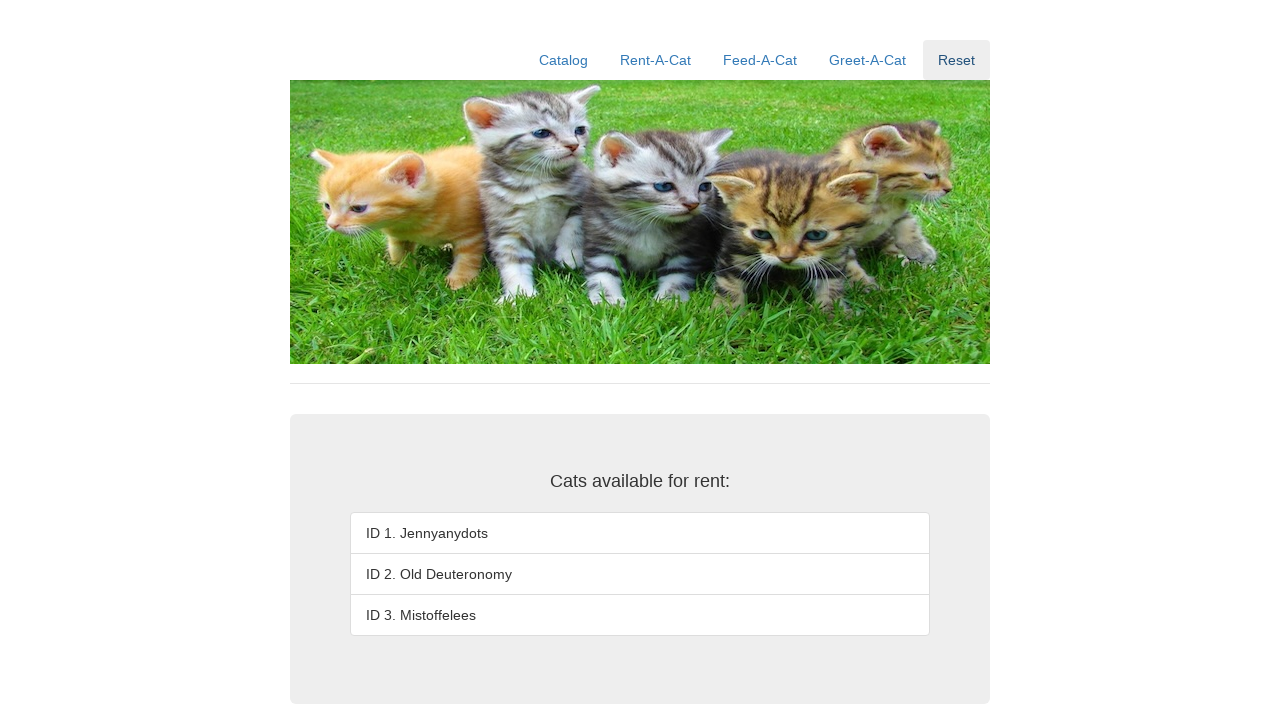

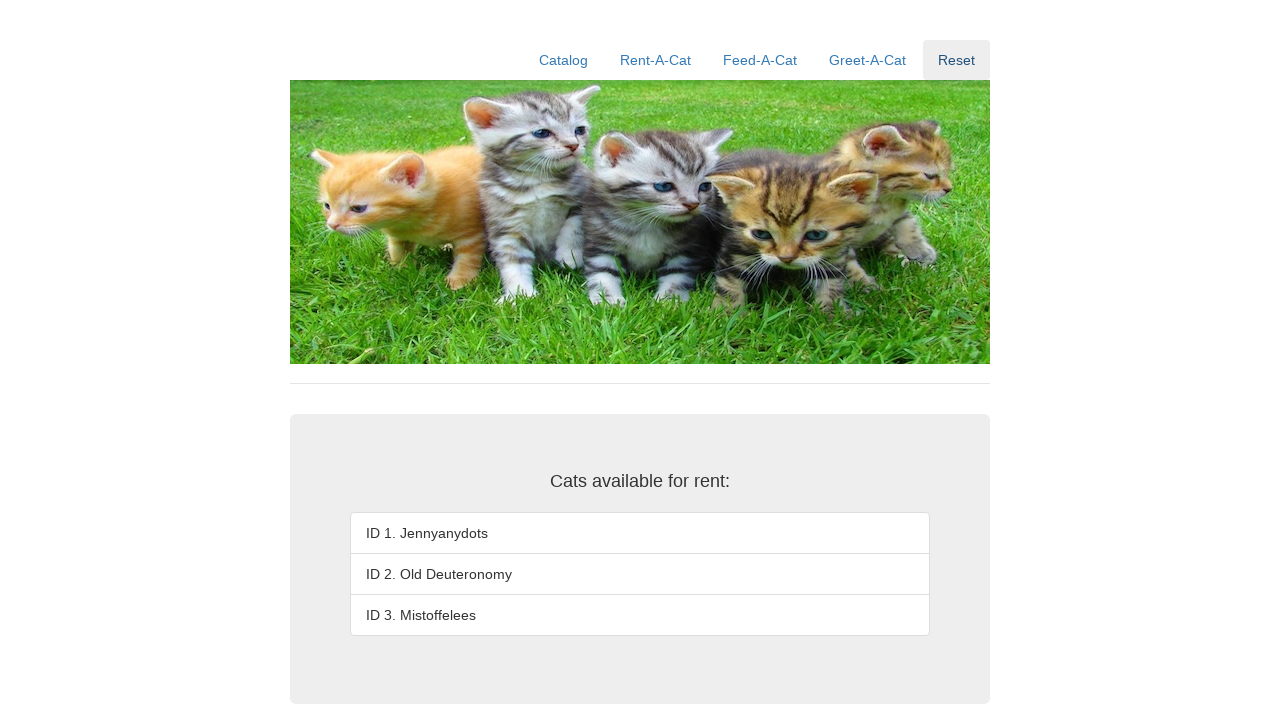